Tests Python.org search functionality by entering "pycon" in the search box and verifying results are found

Starting URL: http://www.python.org

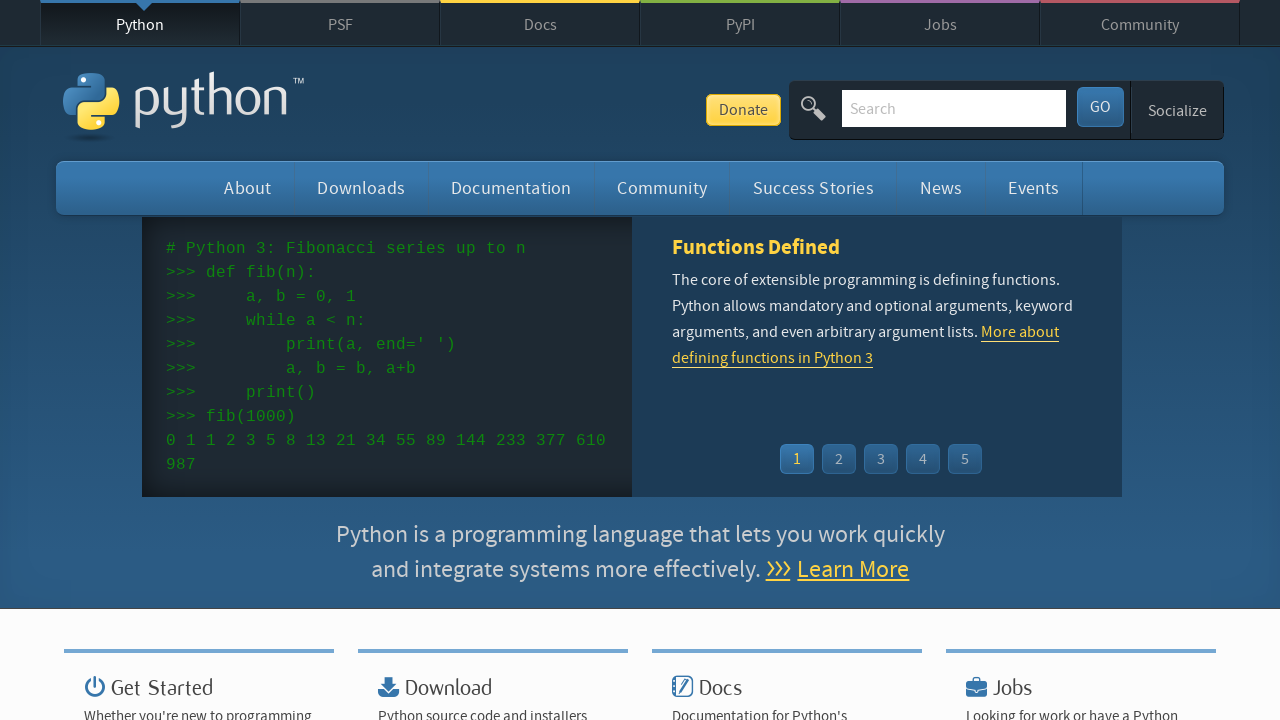

Cleared search box on Python.org on input[name='q']
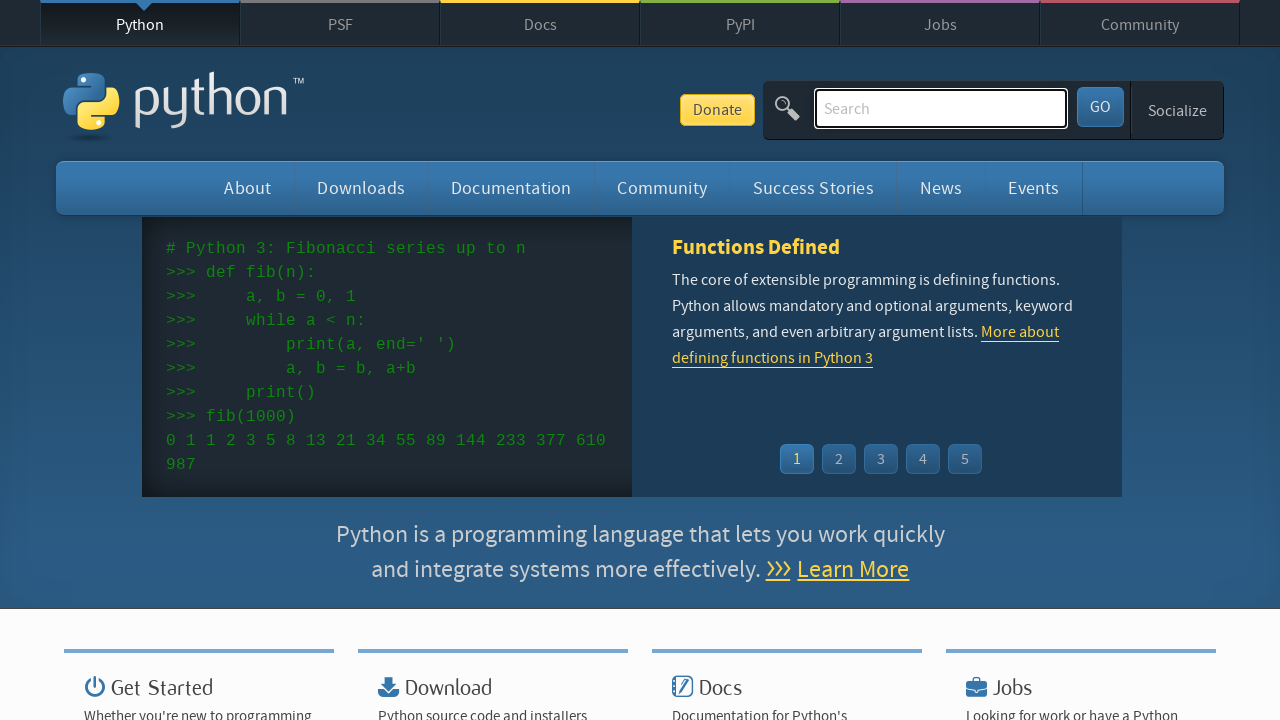

Entered 'pycon' in search box on input[name='q']
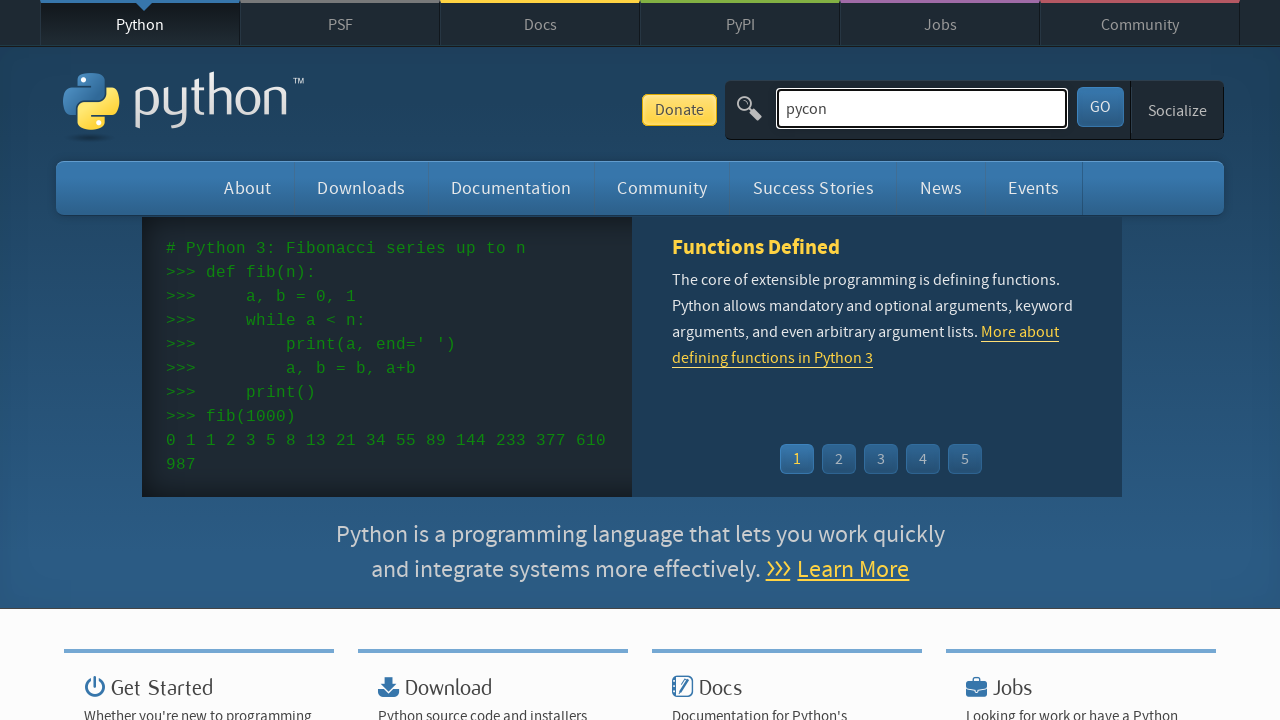

Pressed Enter to submit search for 'pycon' on input[name='q']
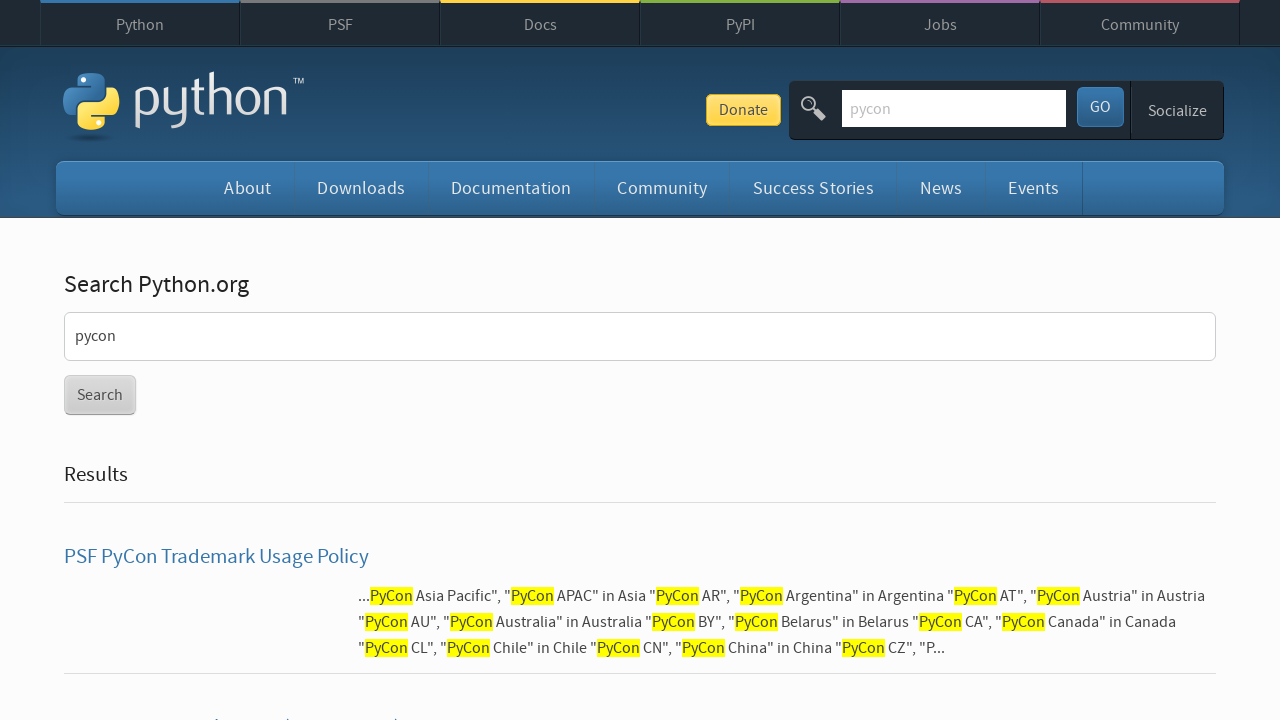

Search results page loaded successfully
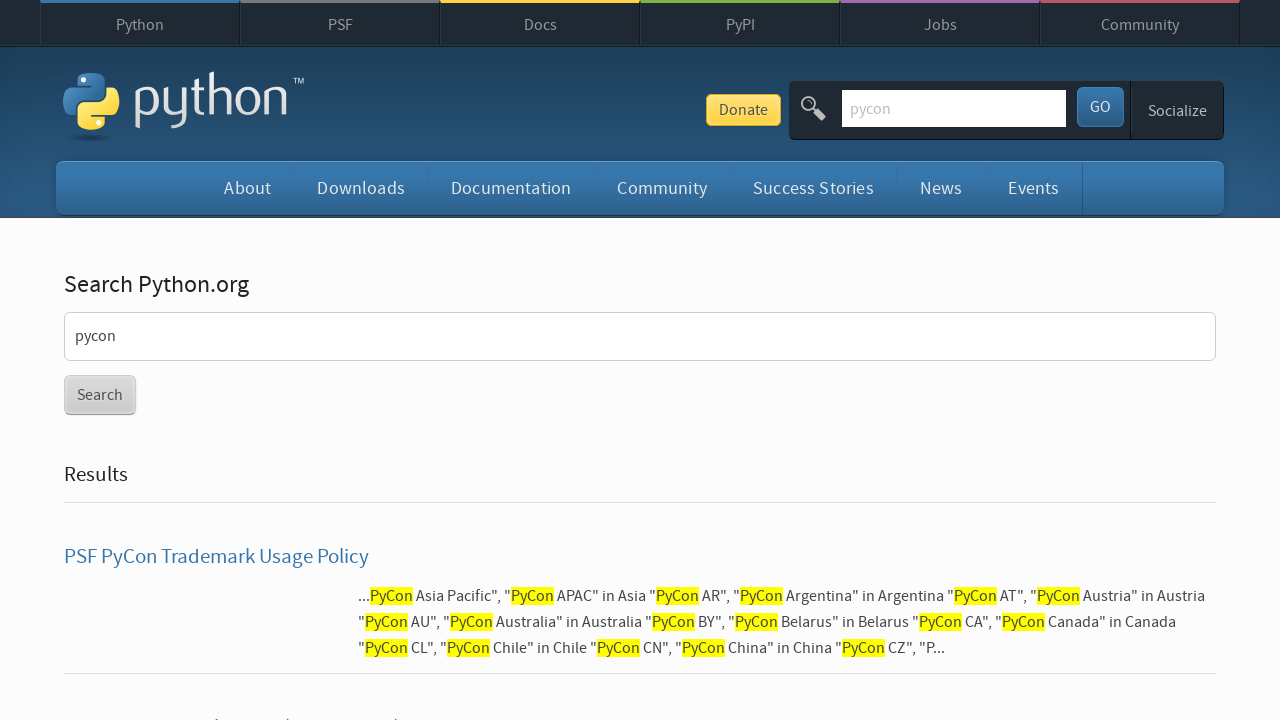

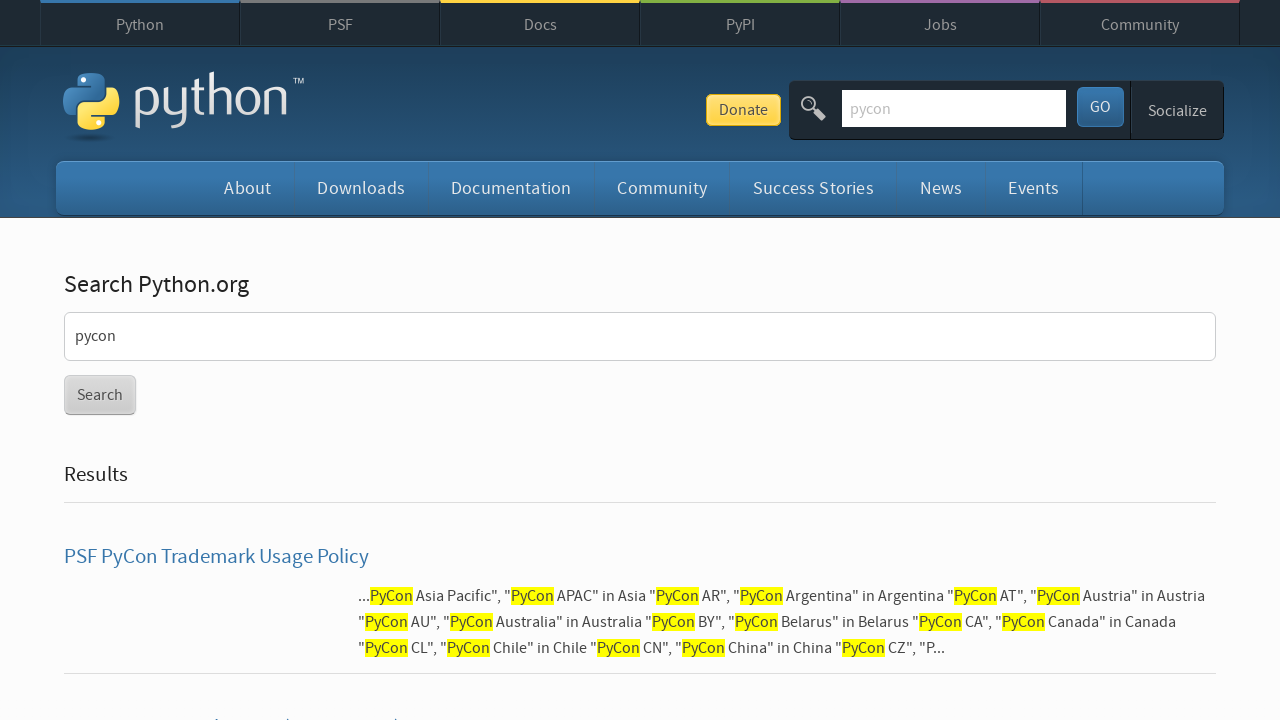